Tests form filling functionality on a practice automation site by entering name and email values into input fields

Starting URL: https://testautomationpractice.blogspot.com/

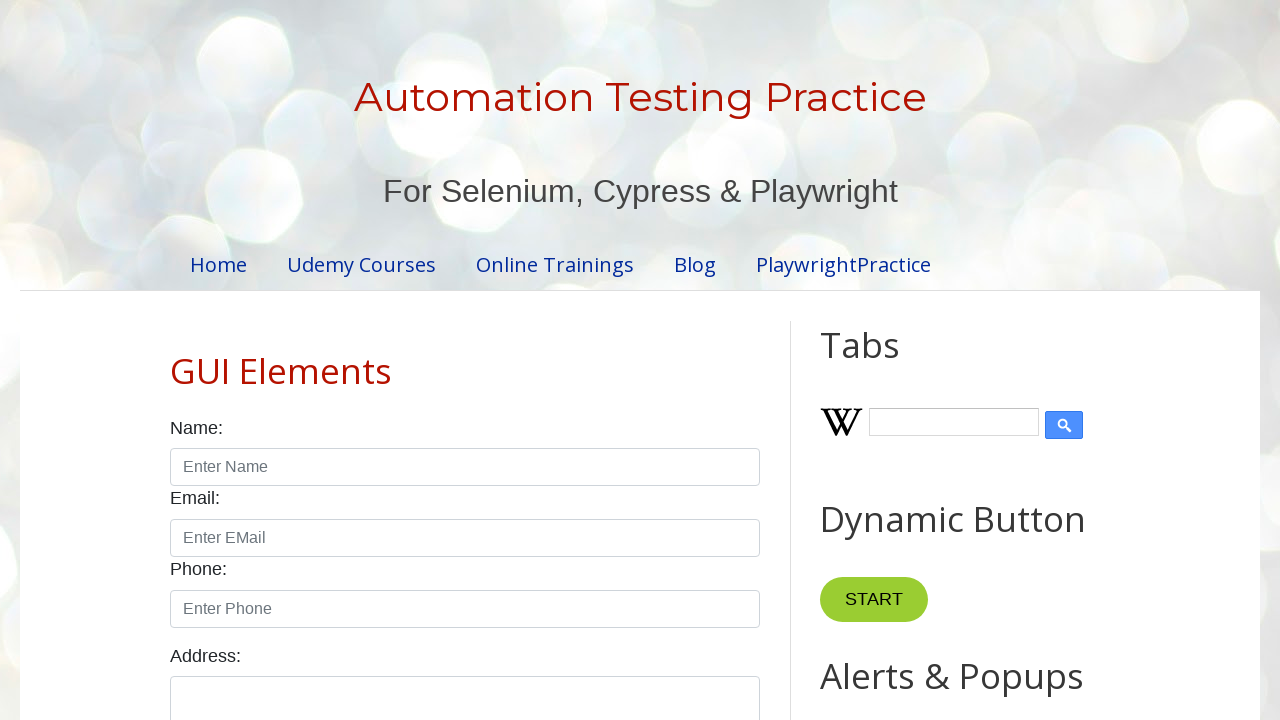

Filled name field with 'naga' on #name
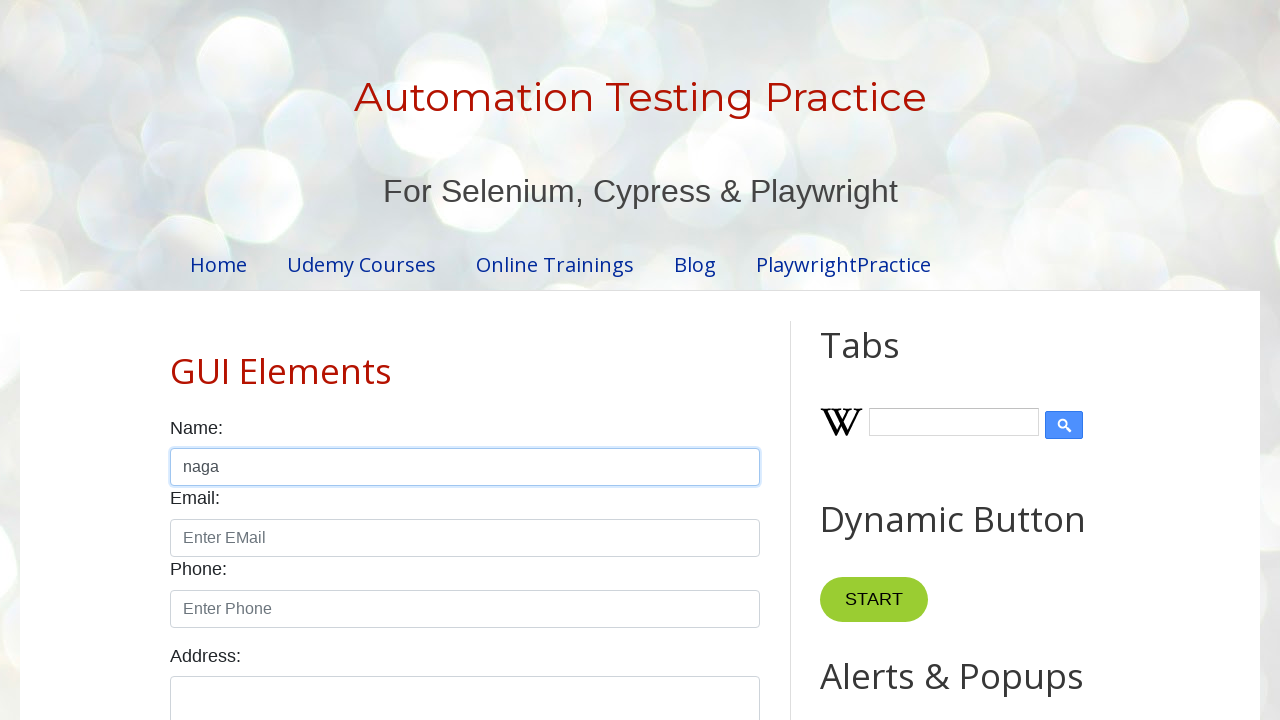

Filled email field with 'naga@gmail.com' on #email
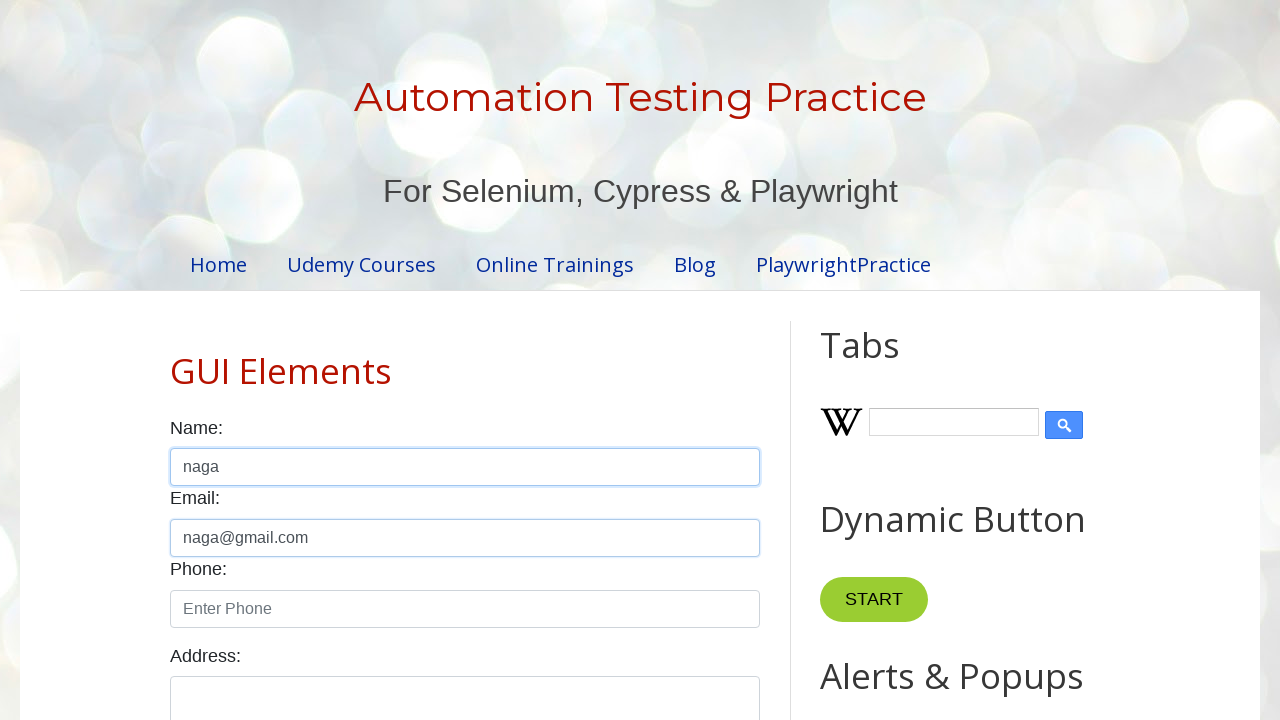

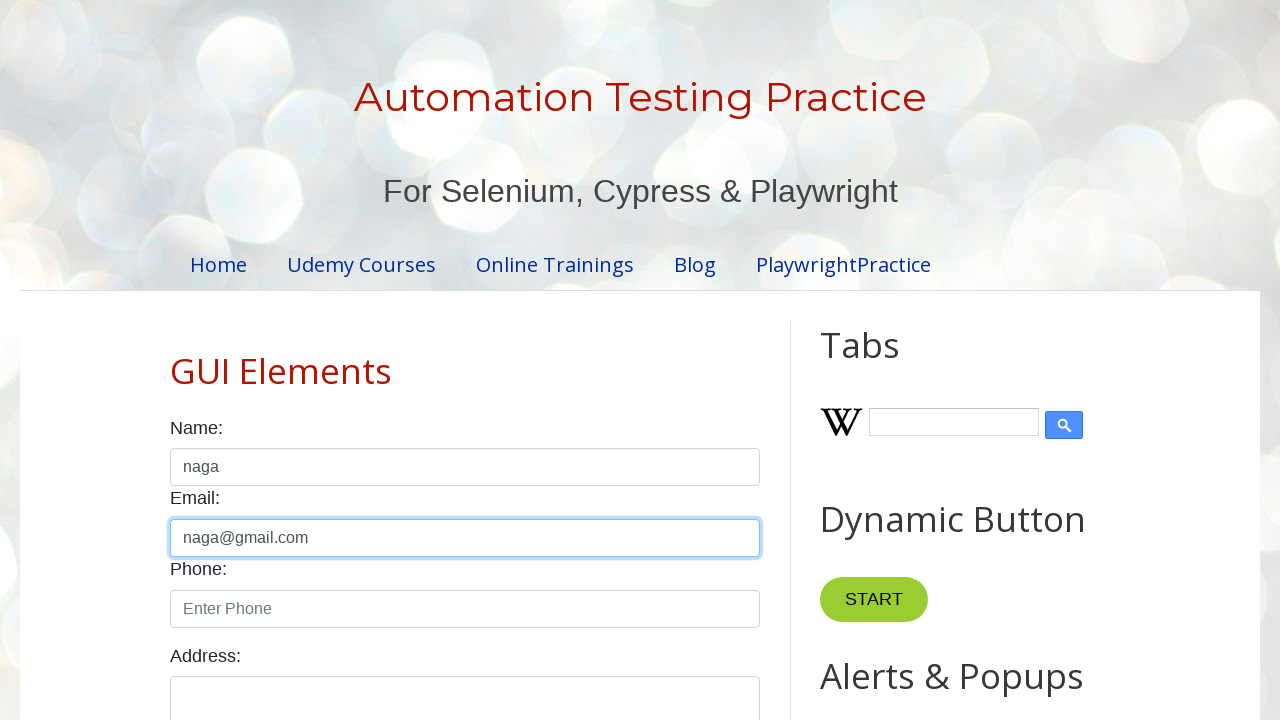